Tests dynamic loading functionality by clicking a start button and checking for the "Hello World!" text with a longer wait period.

Starting URL: https://automationfc.github.io/dynamic-loading/

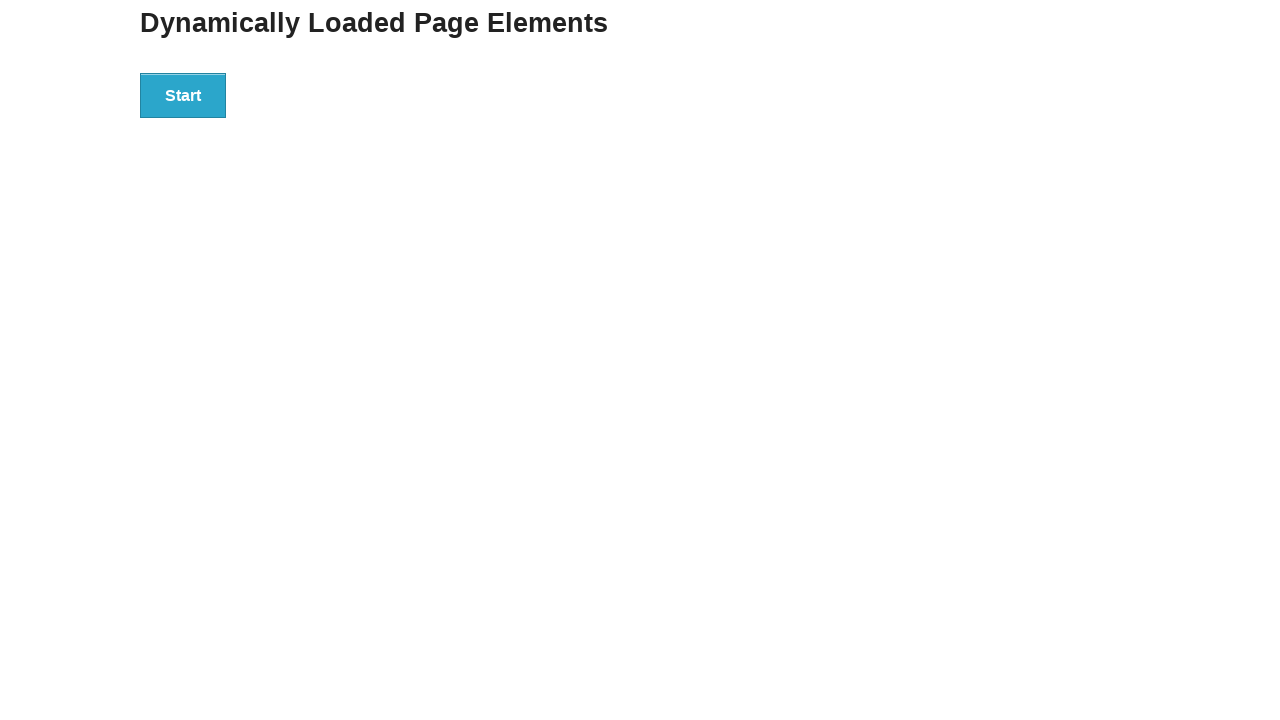

Clicked start button to trigger dynamic loading at (183, 95) on div#start > button
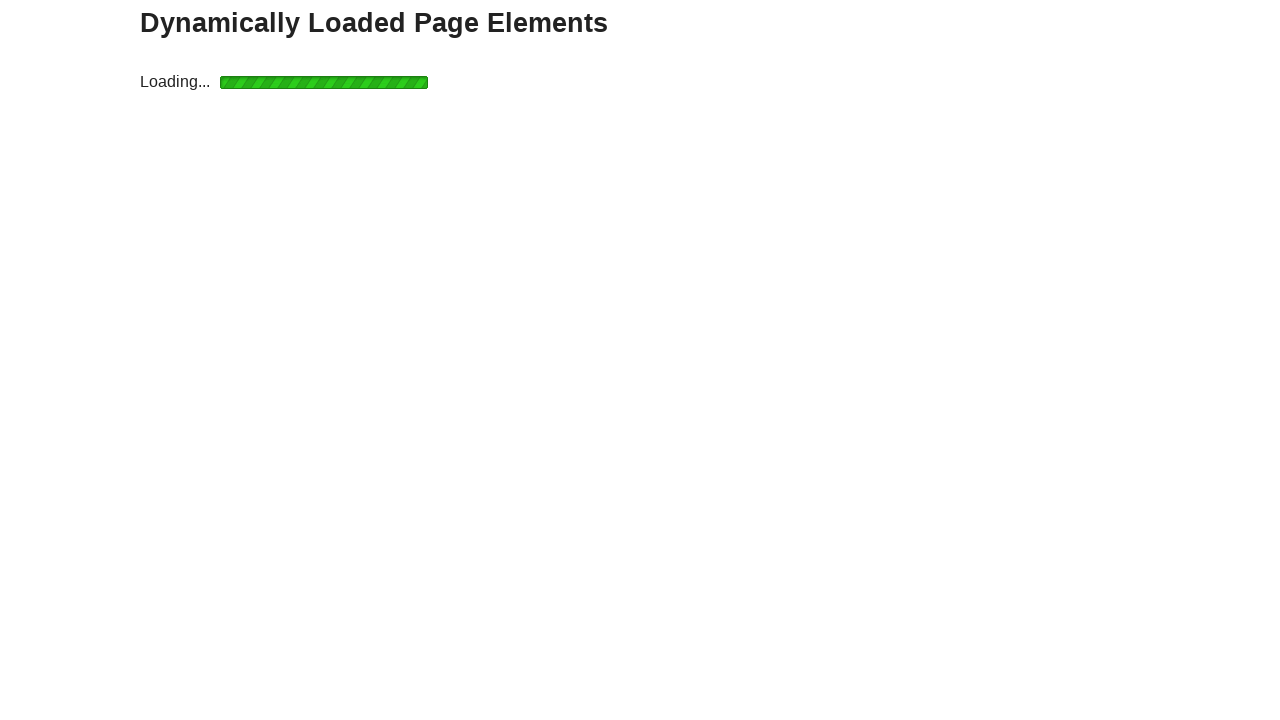

Waited for 'Hello World!' text to appear after dynamic loading
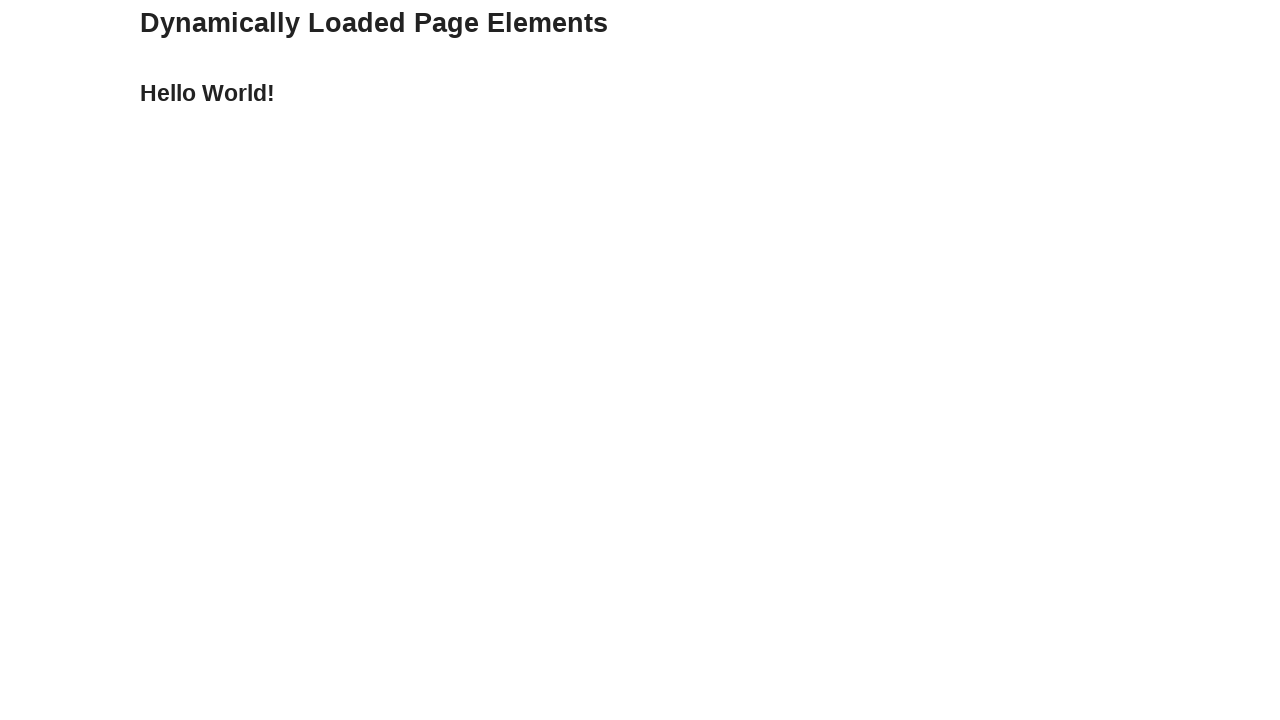

Verified 'Hello World!' text is displayed correctly
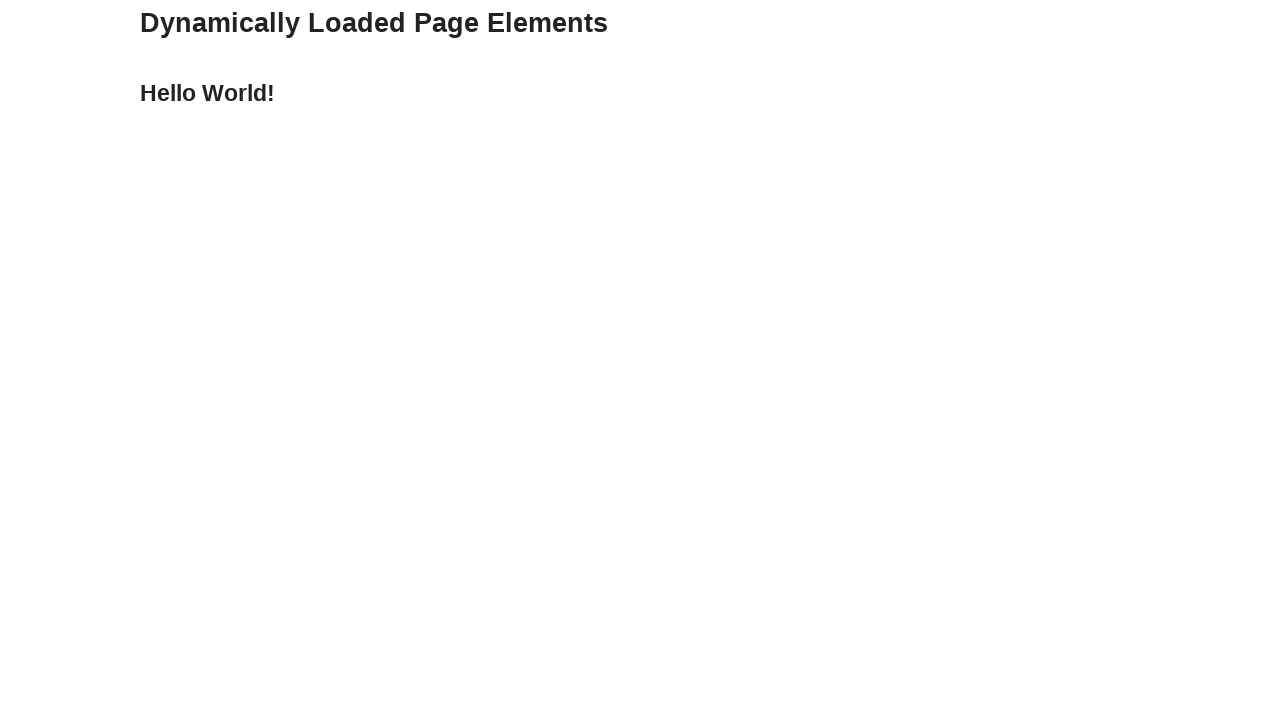

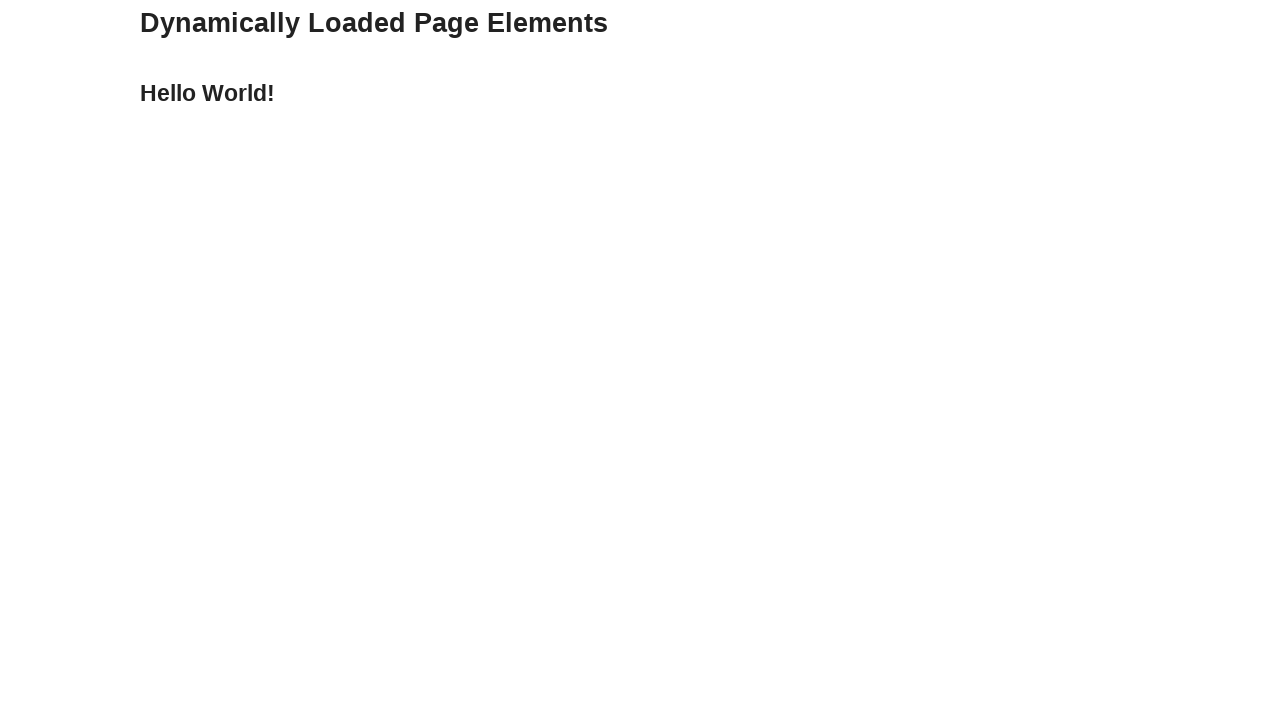